Tests window handling functionality by opening a new window, verifying content in both windows, and switching between them

Starting URL: https://the-internet.herokuapp.com/windows

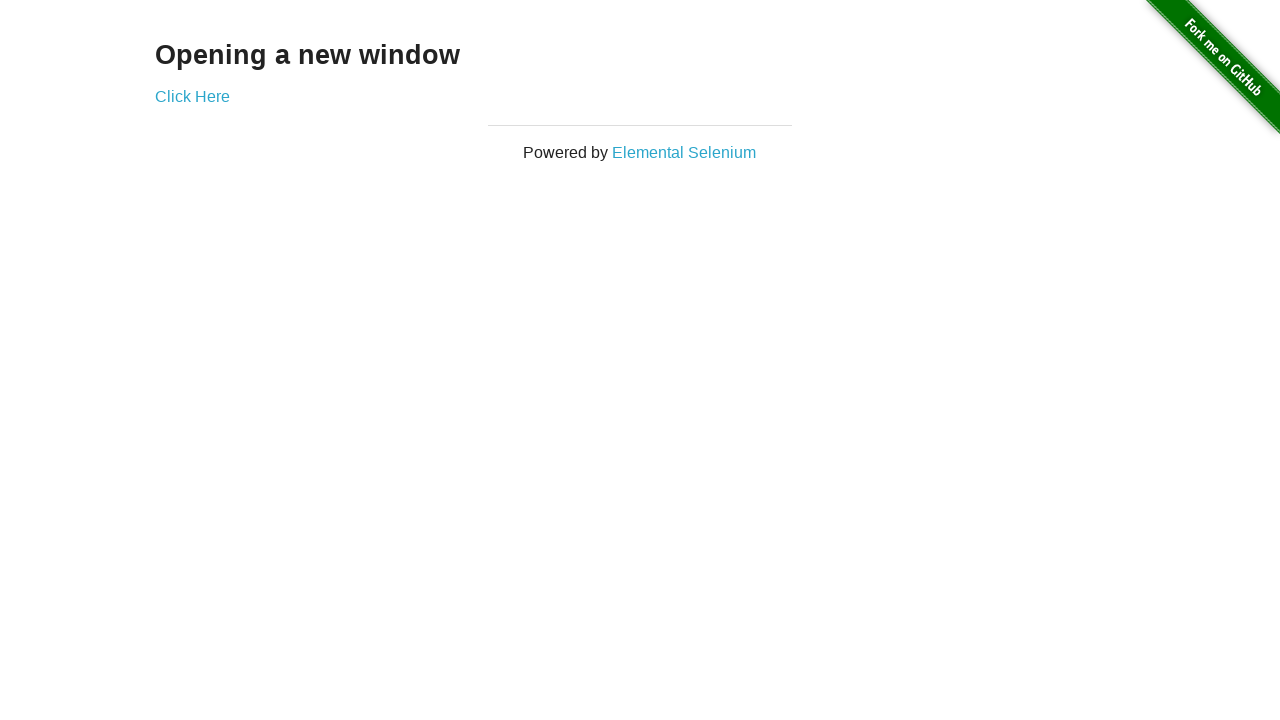

Retrieved h3 text content from main page
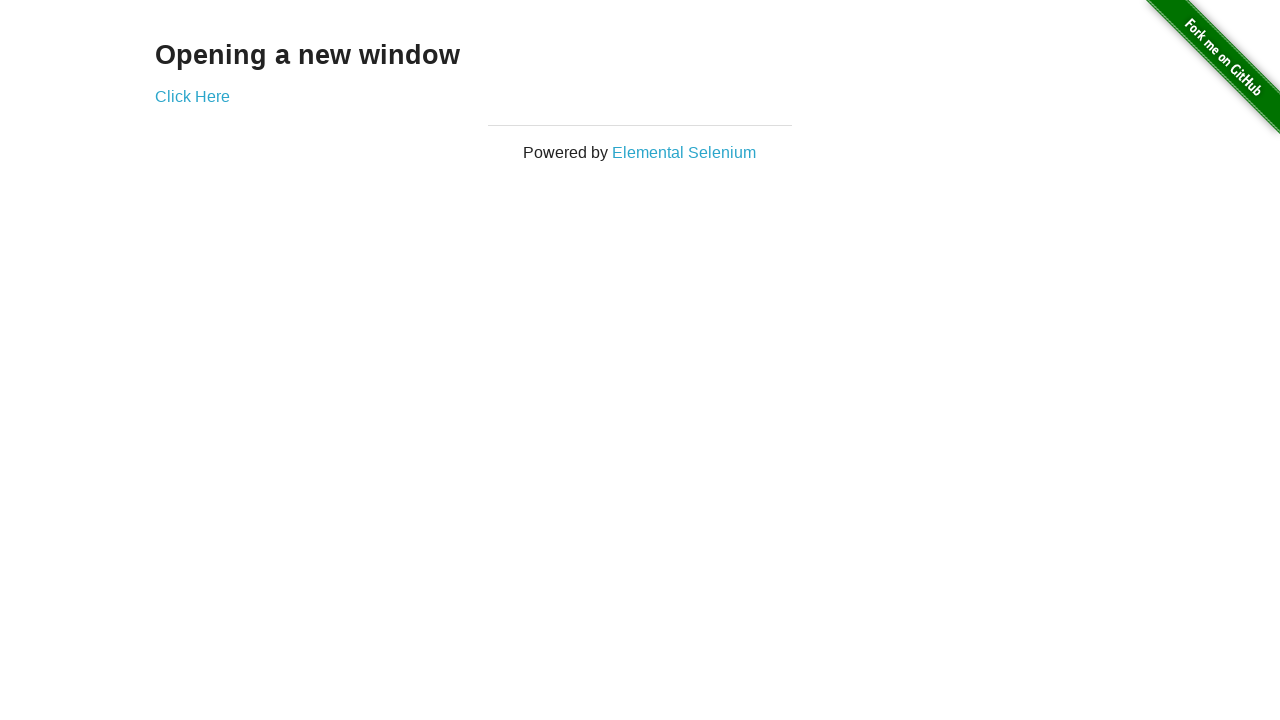

Verified main page heading is 'Opening a new window'
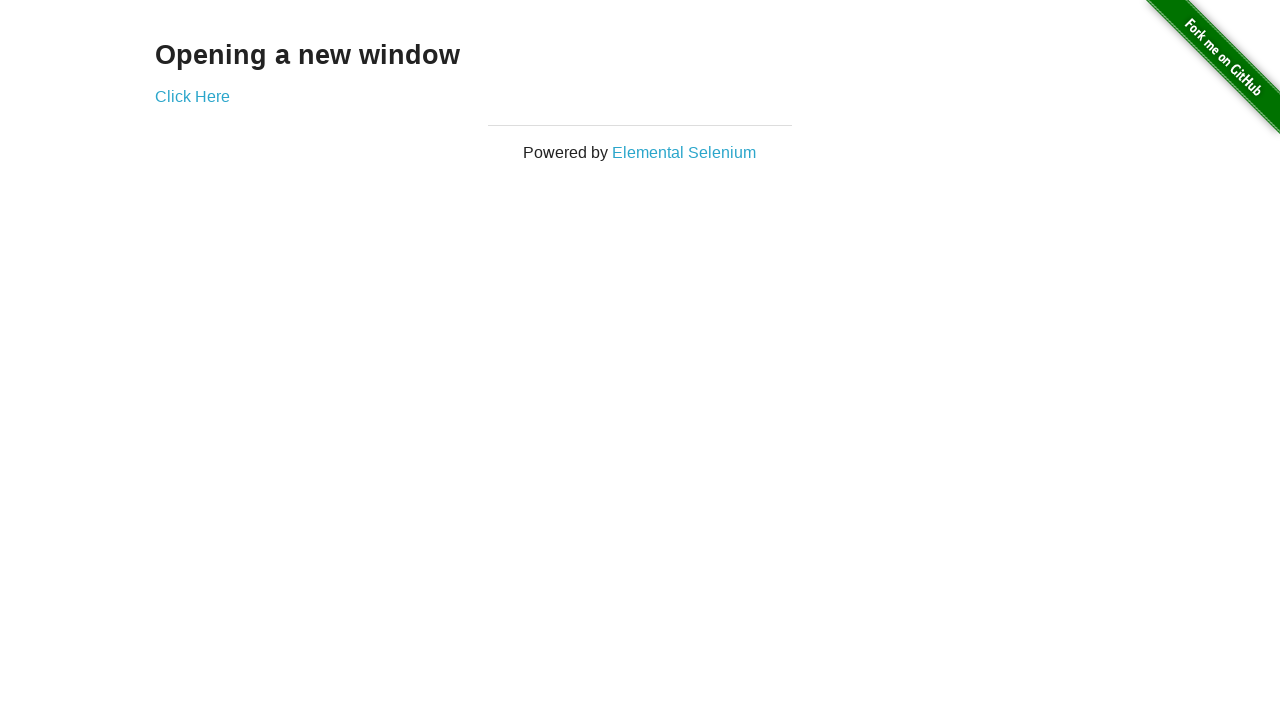

Verified main page title is 'The Internet'
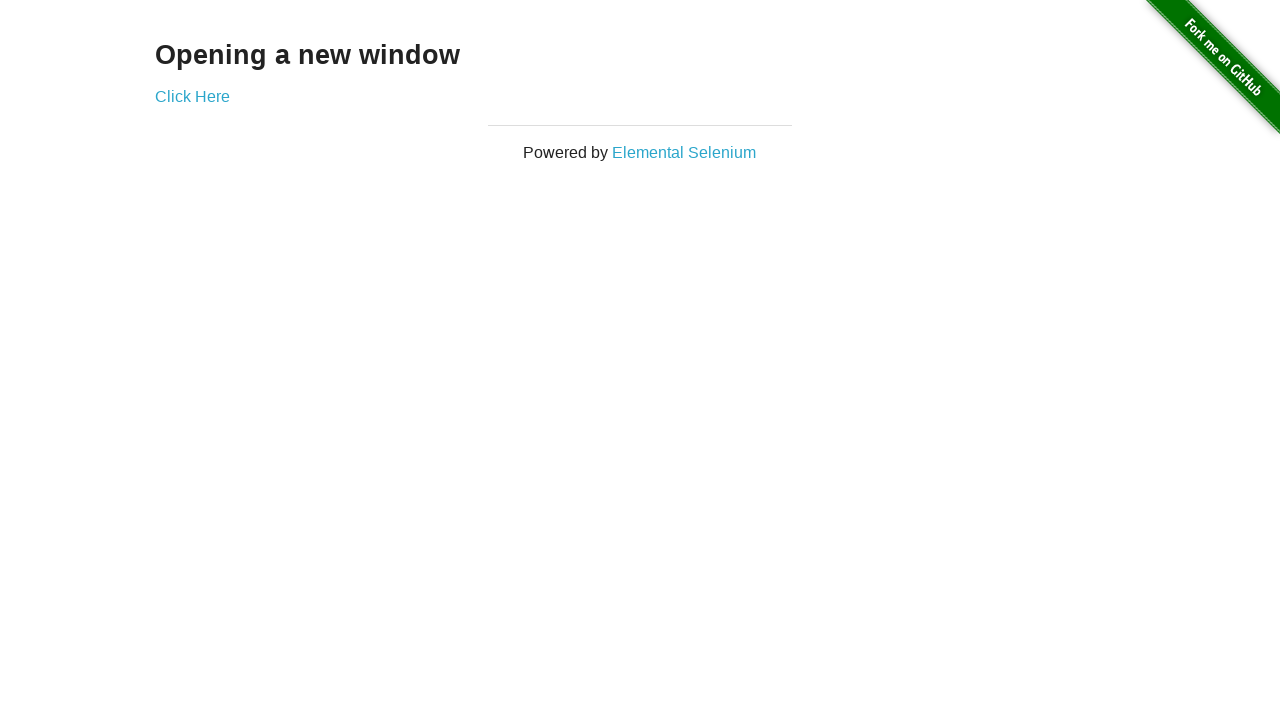

Clicked 'Click Here' link and new window opened at (192, 96) on text=Click Here
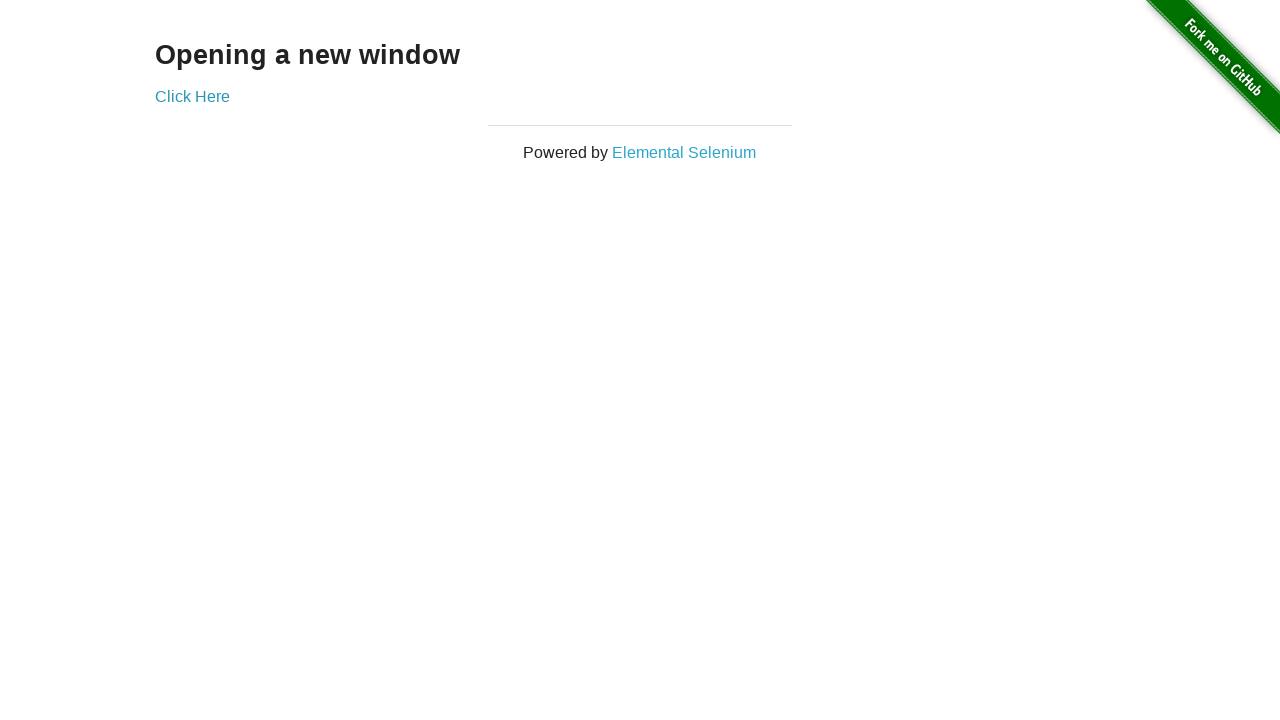

Captured new window/popup
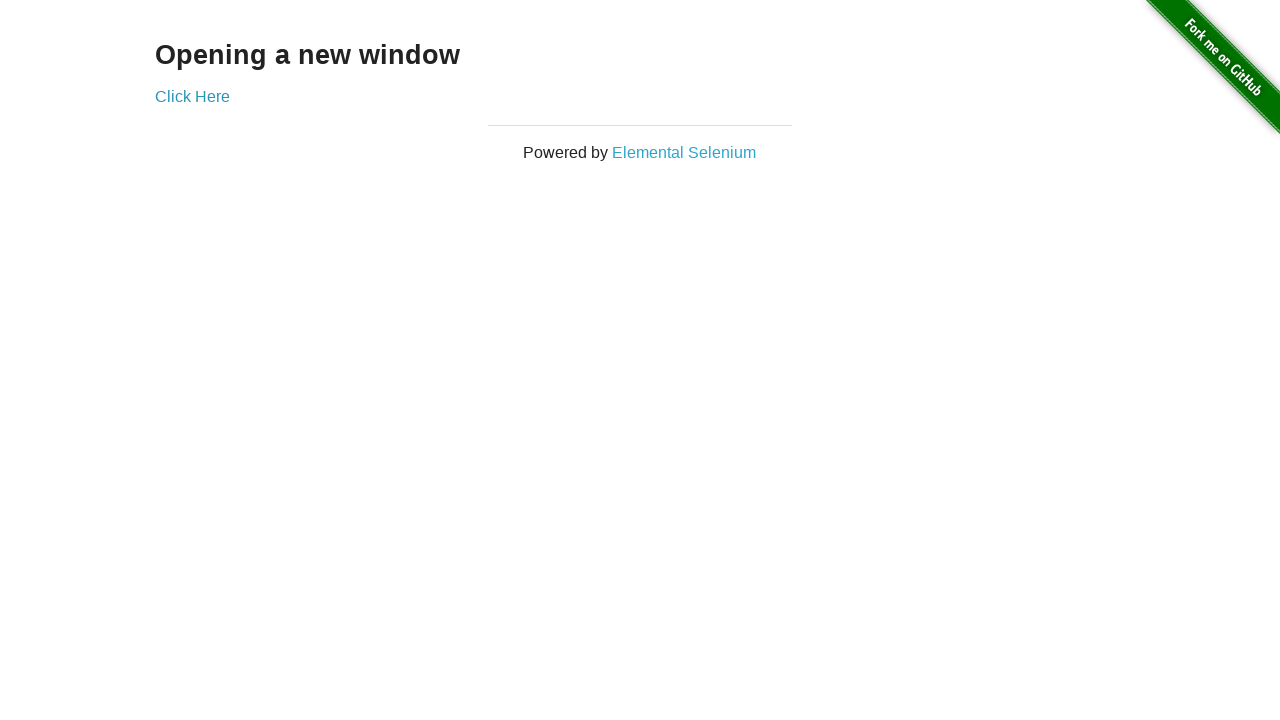

Verified new window title is 'New Window'
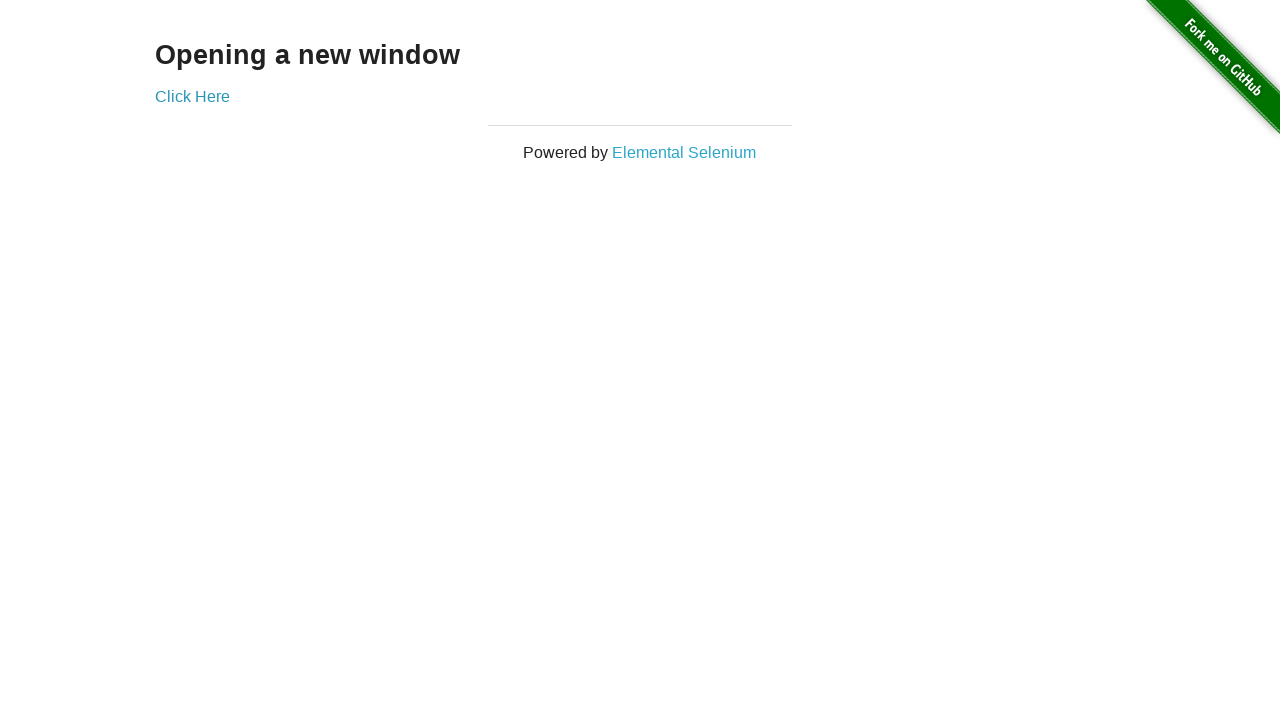

Retrieved h3 text content from new window
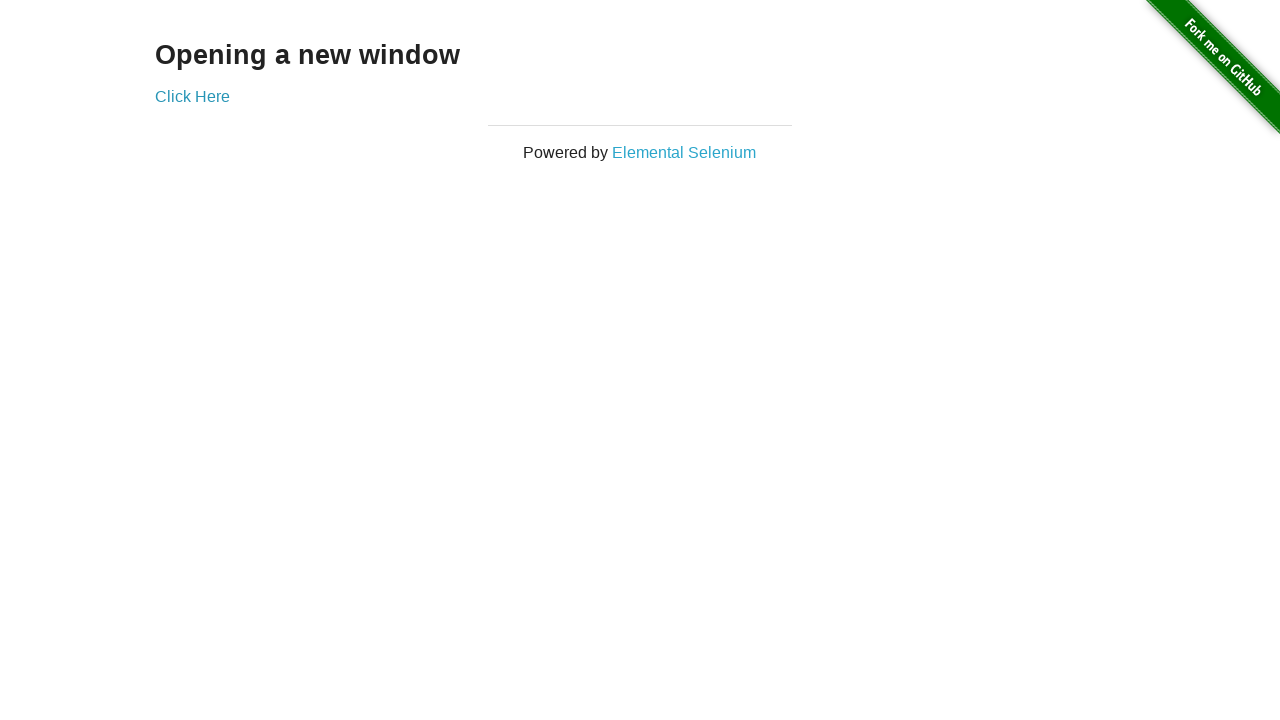

Verified new window heading is 'New Window'
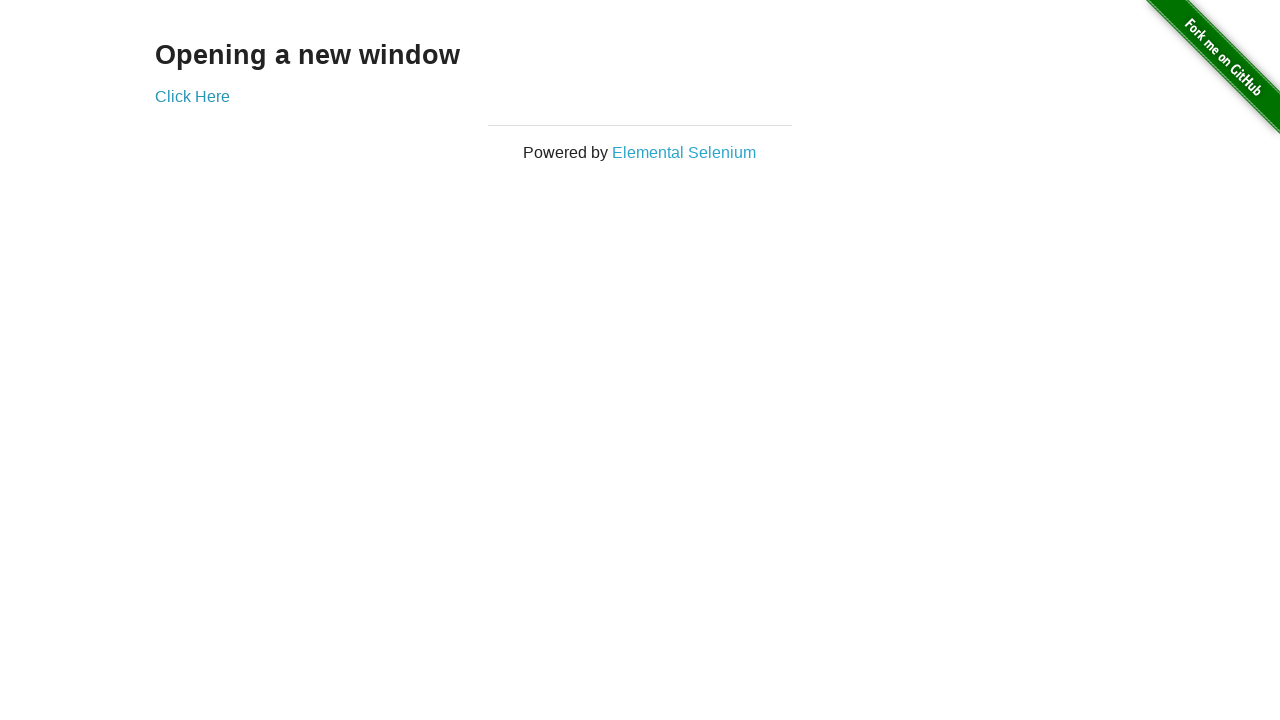

Closed the new window
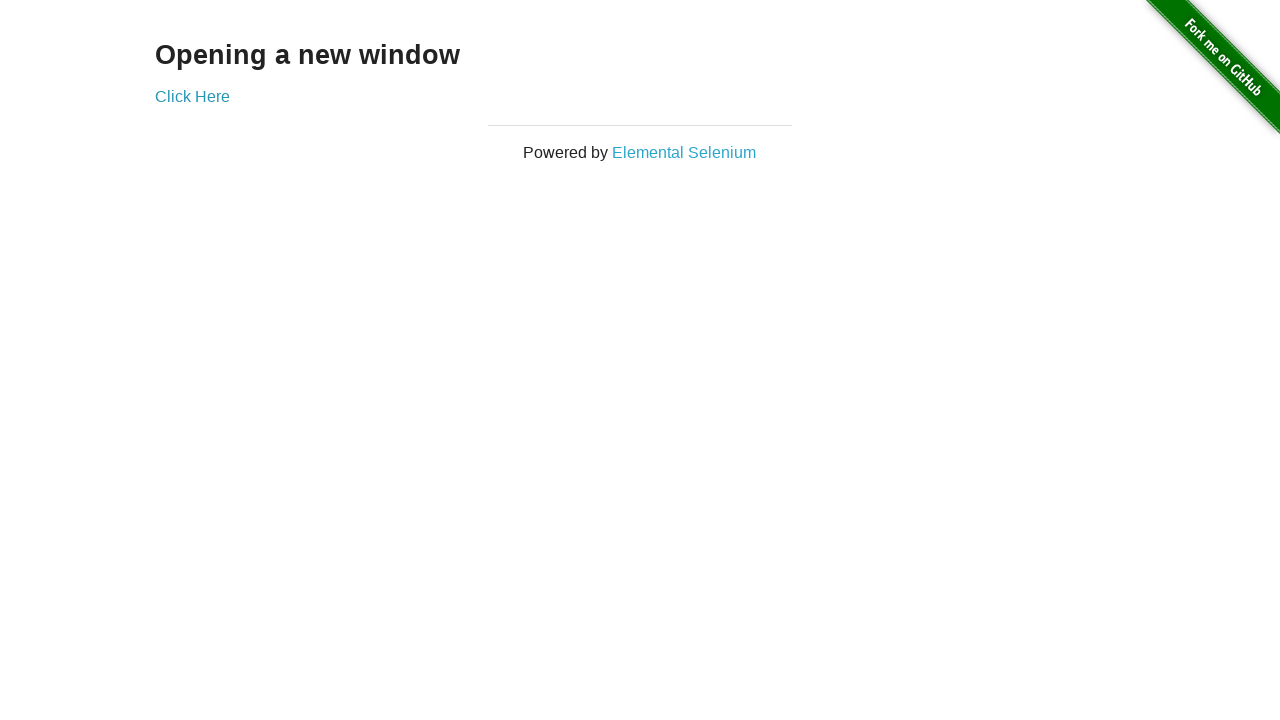

Verified focus returned to main page with title 'The Internet'
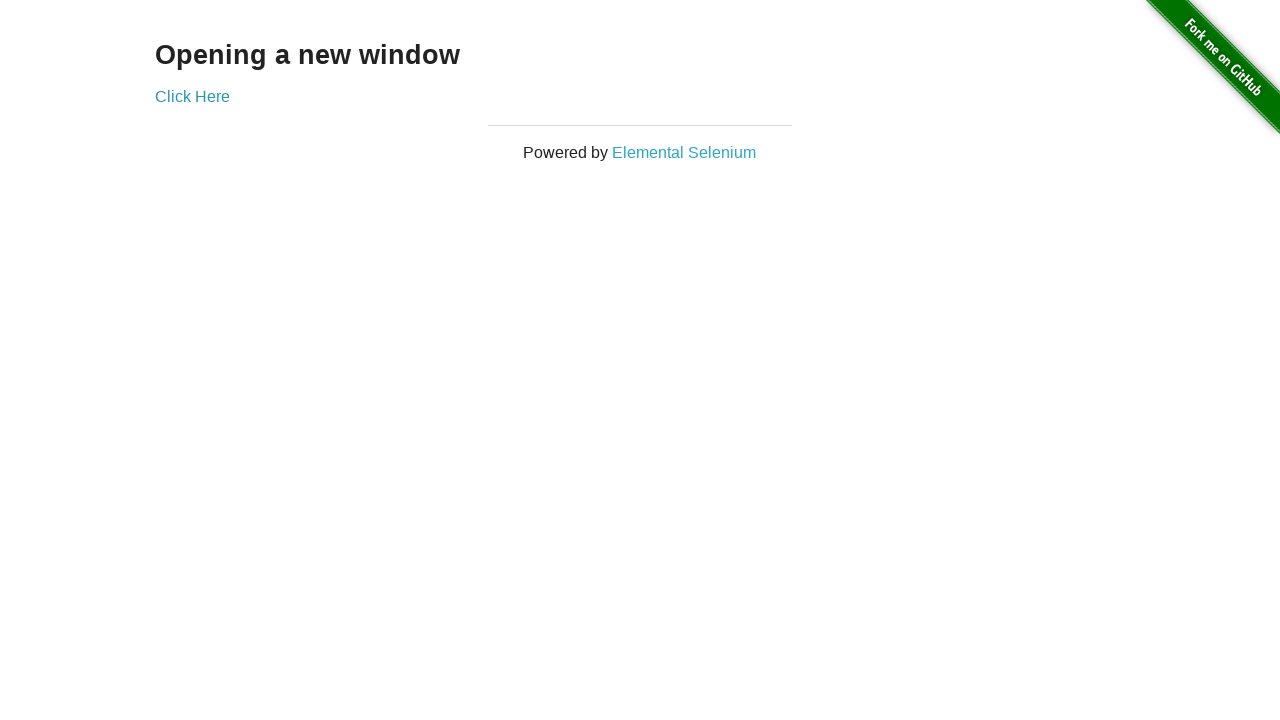

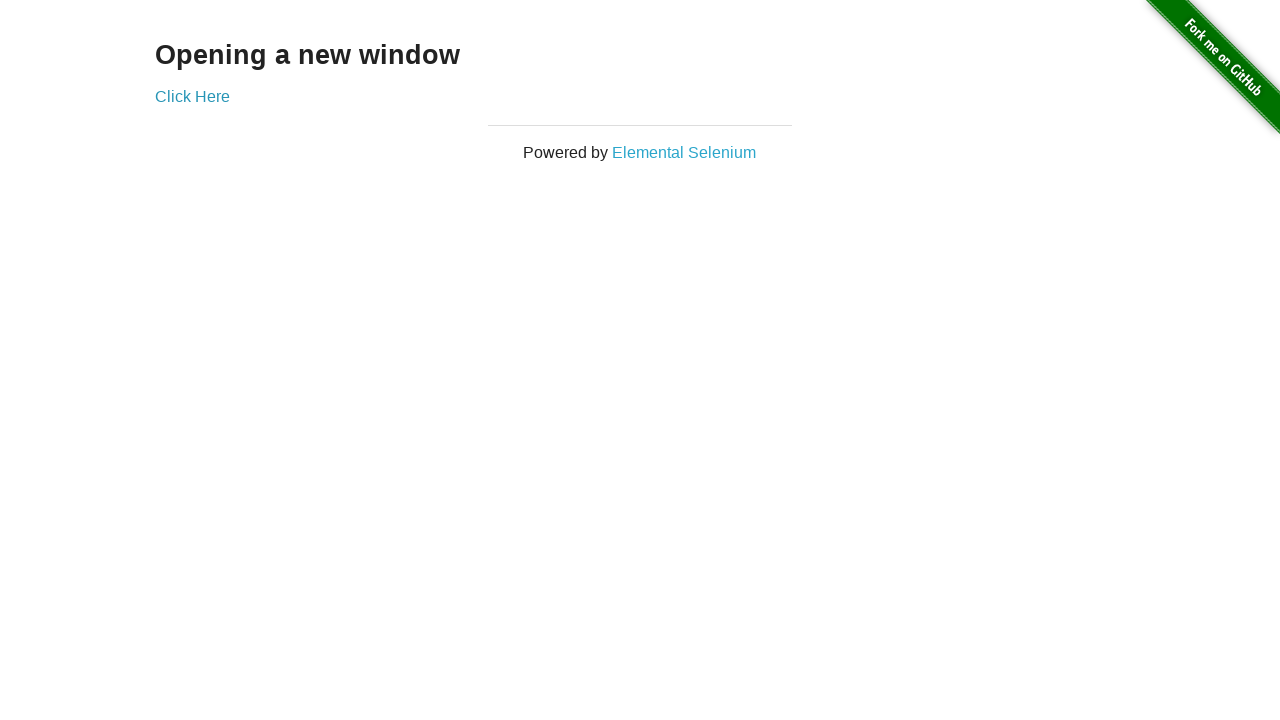